Tests dynamically adding and removing elements by clicking Add Element button multiple times and then removing specific elements

Starting URL: https://the-internet.herokuapp.com/add_remove_elements/

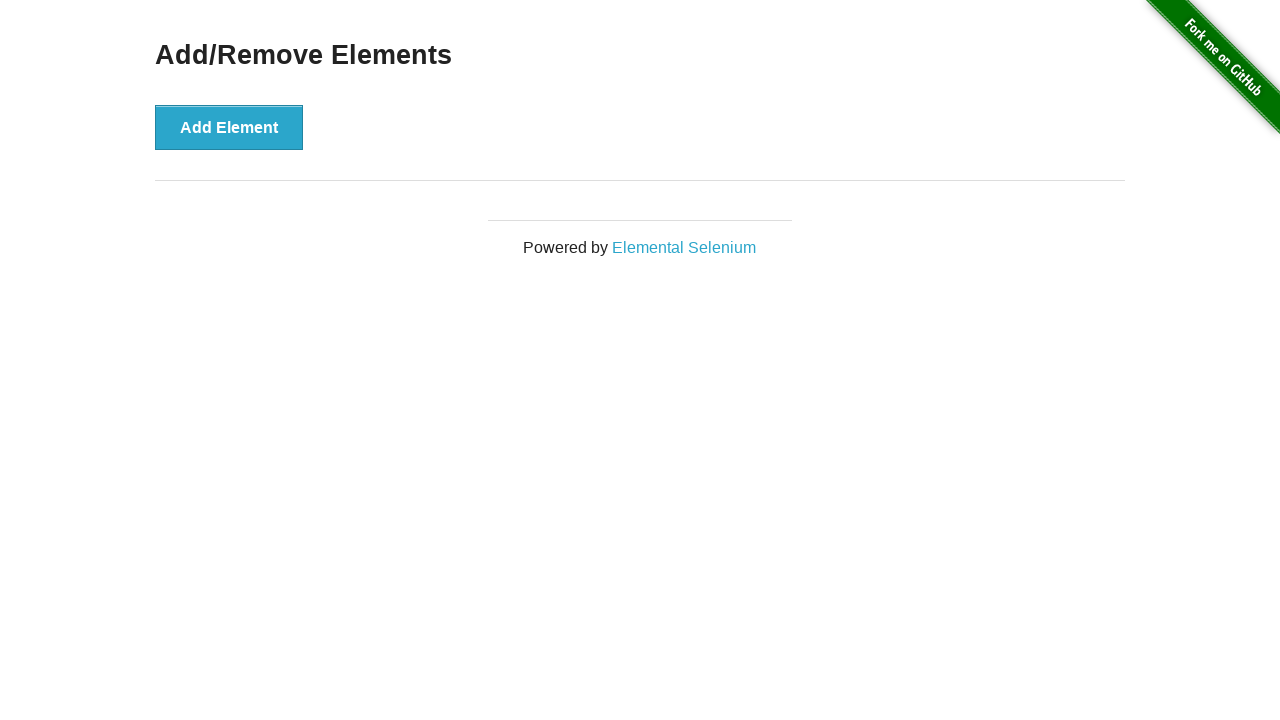

Queried for delete buttons - verified none exist initially
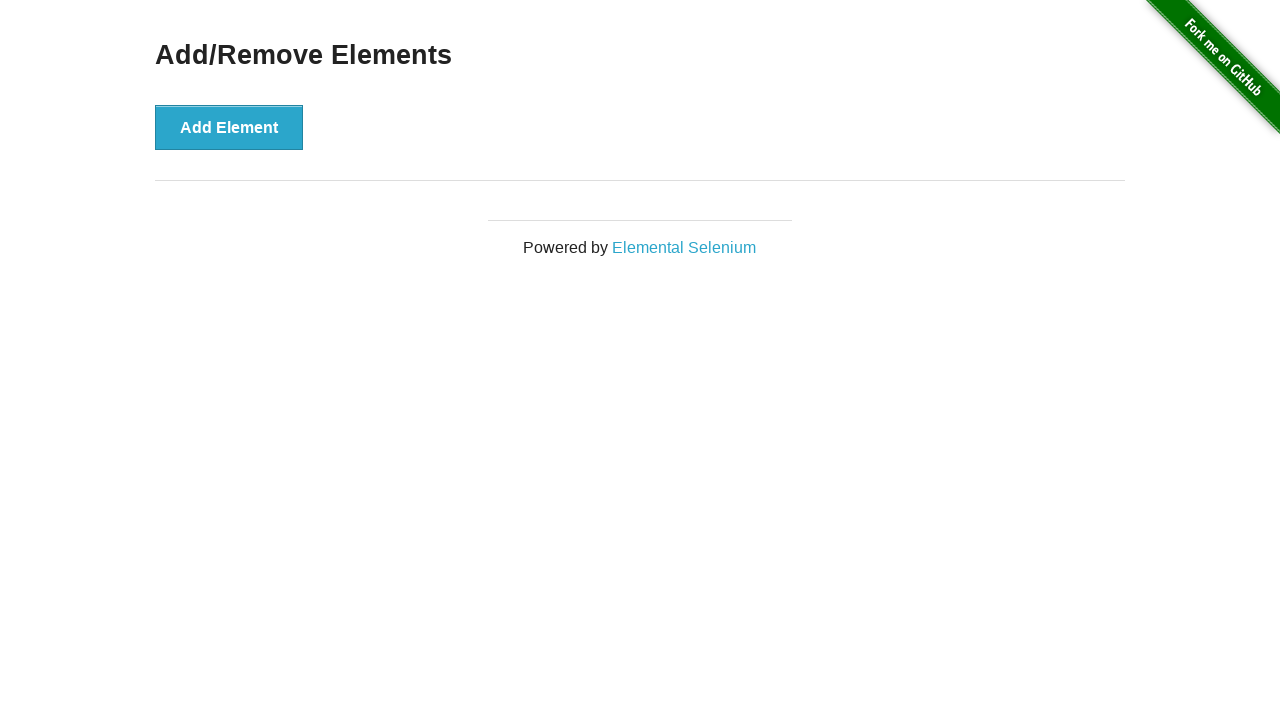

Assertion passed: no delete buttons found initially
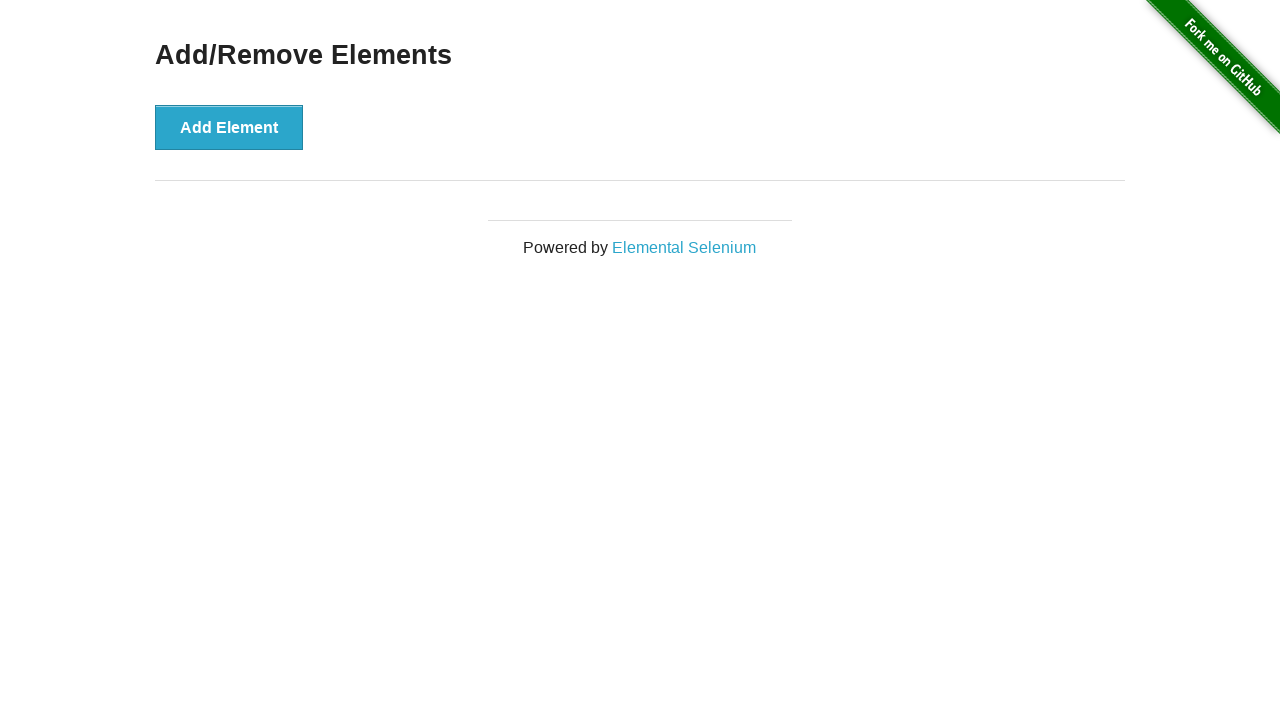

Clicked Add Element button (1st time) at (229, 127) on .example>button
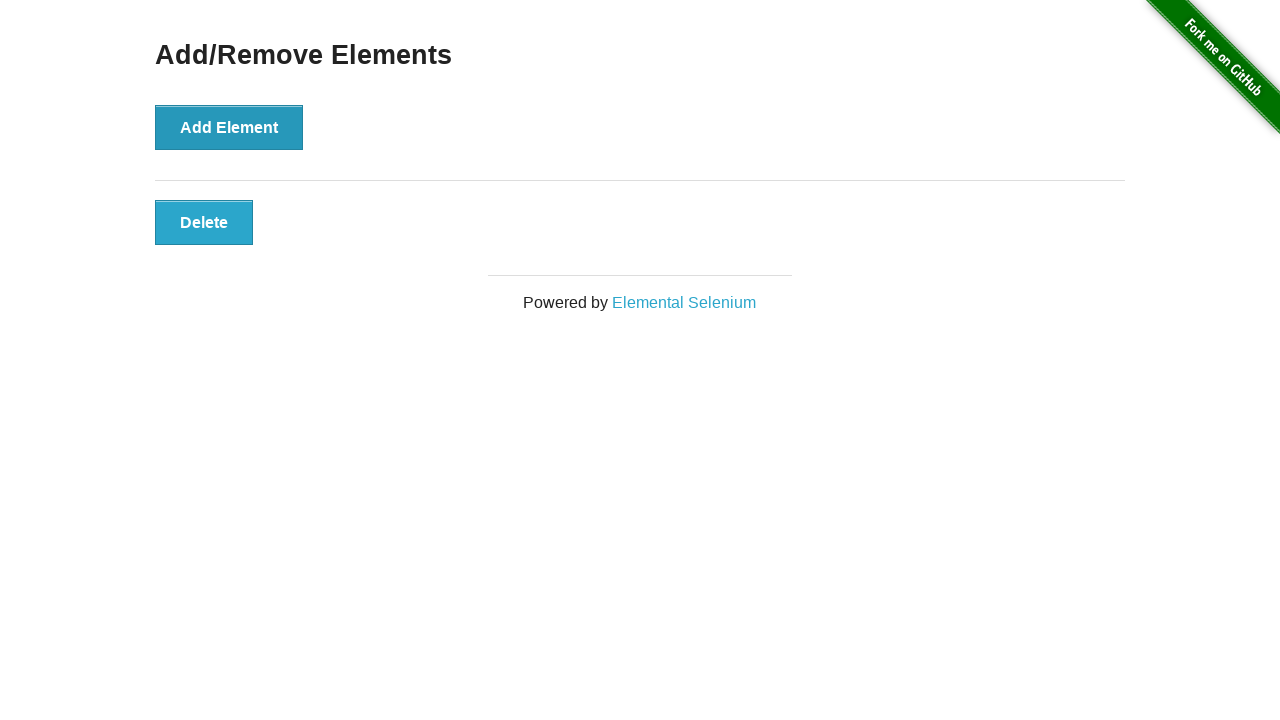

Clicked Add Element button (2nd time) at (229, 127) on .example>button
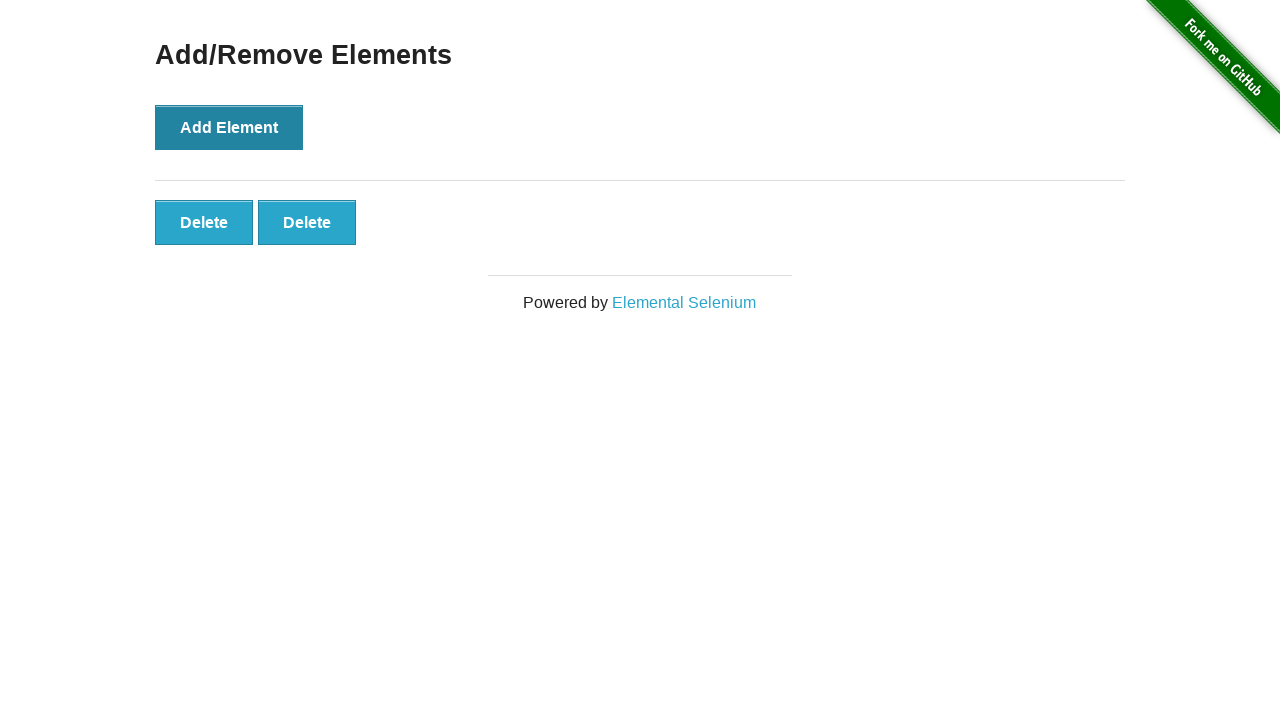

Queried for delete buttons after adding 2 elements
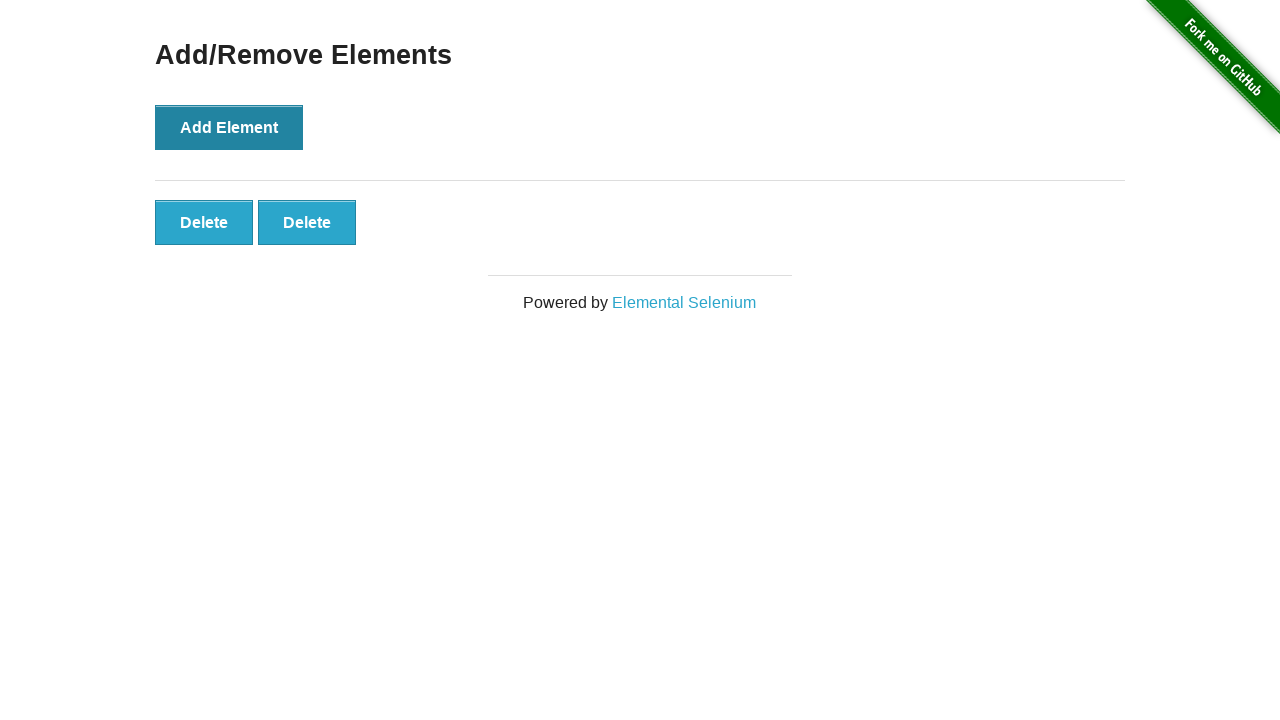

Assertion passed: 2 delete buttons exist
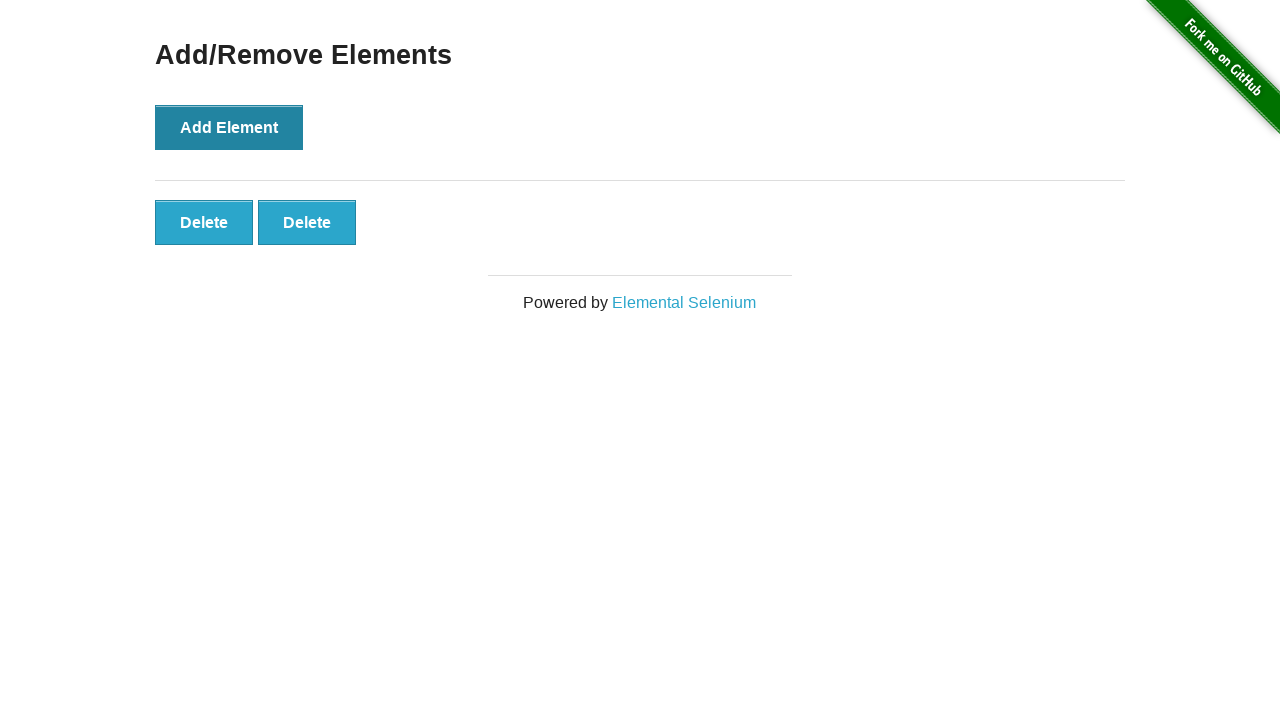

Clicked first delete button at (204, 222) on div[id='elements']>button >> nth=0
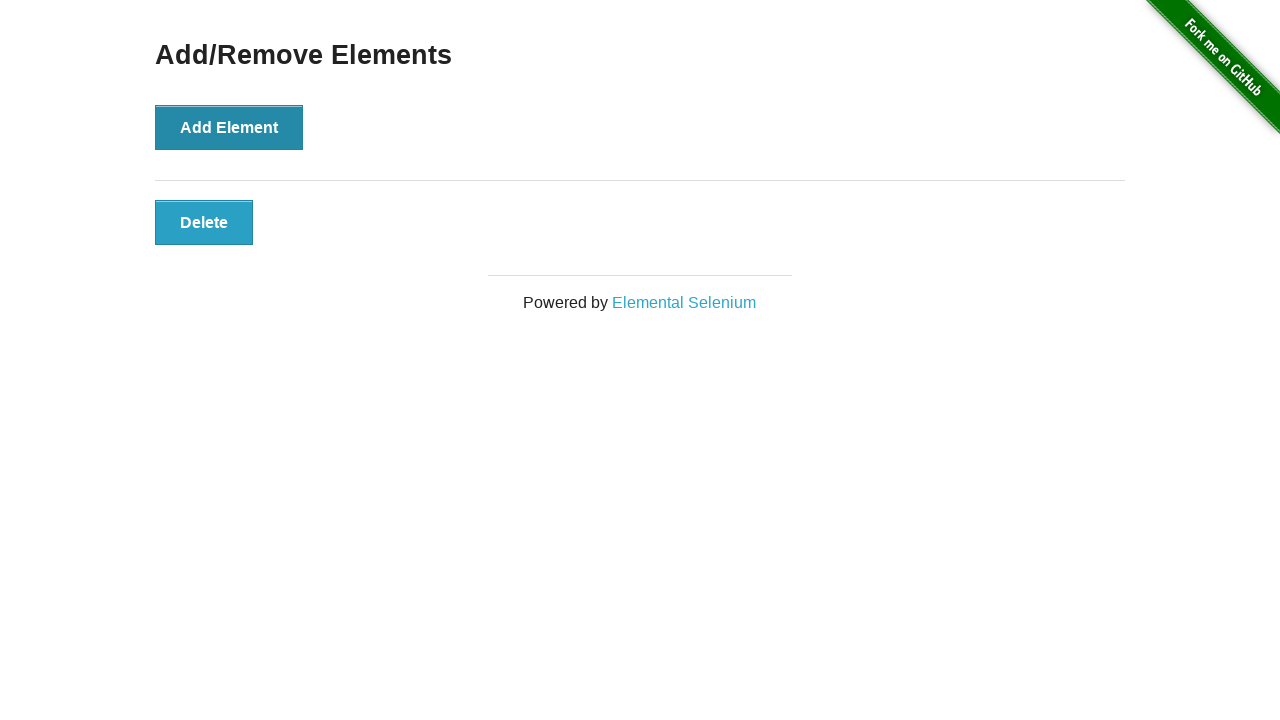

Queried for delete buttons after removing one element
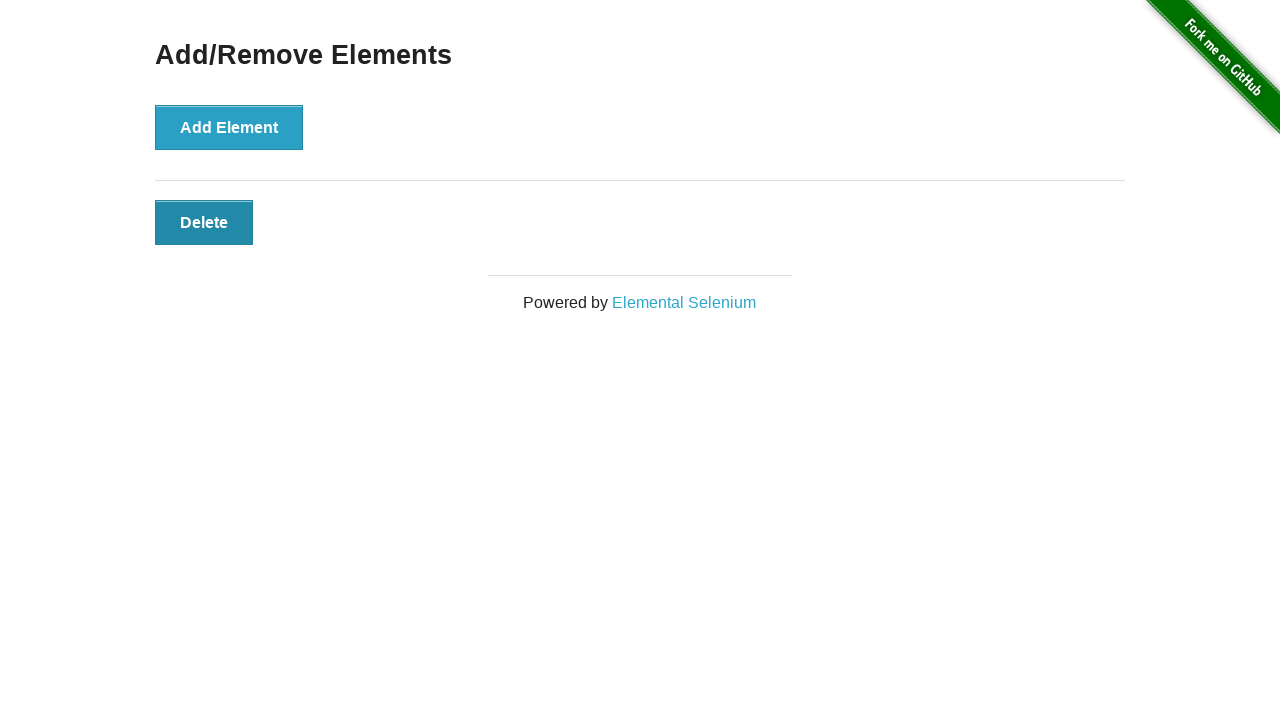

Assertion passed: 1 delete button remains
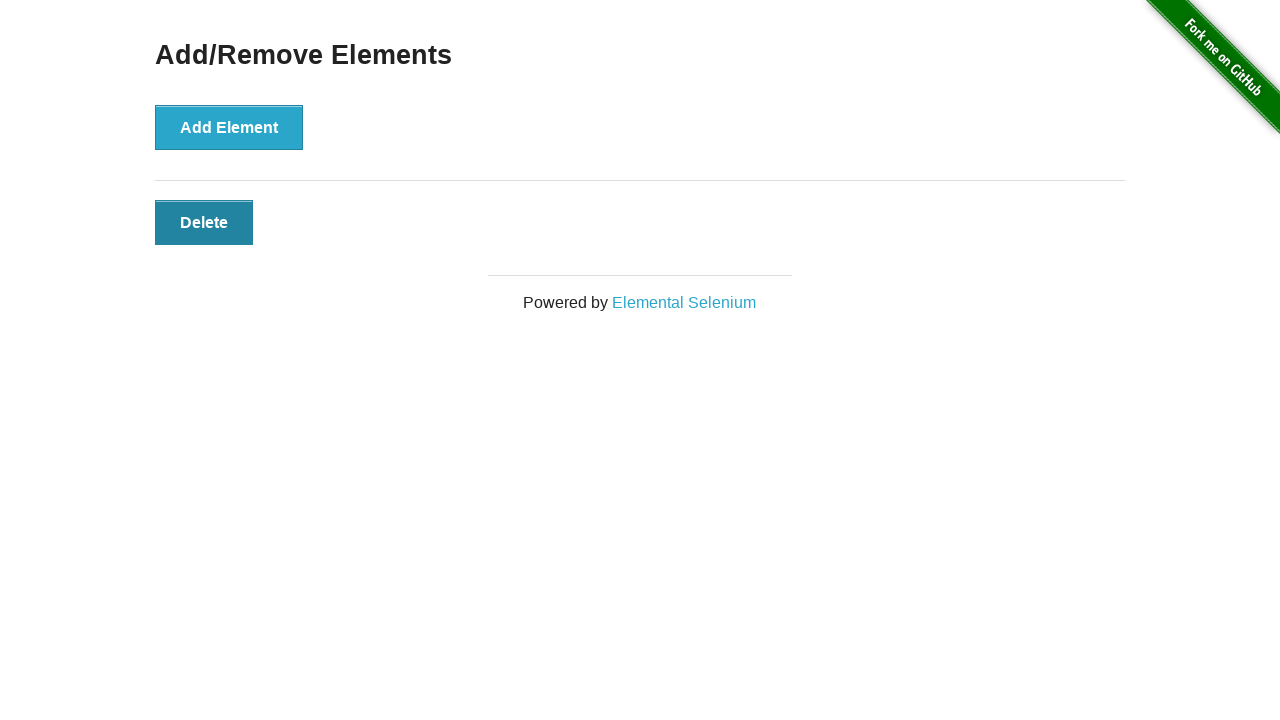

Clicked Add Element button (3rd time) at (229, 127) on .example>button
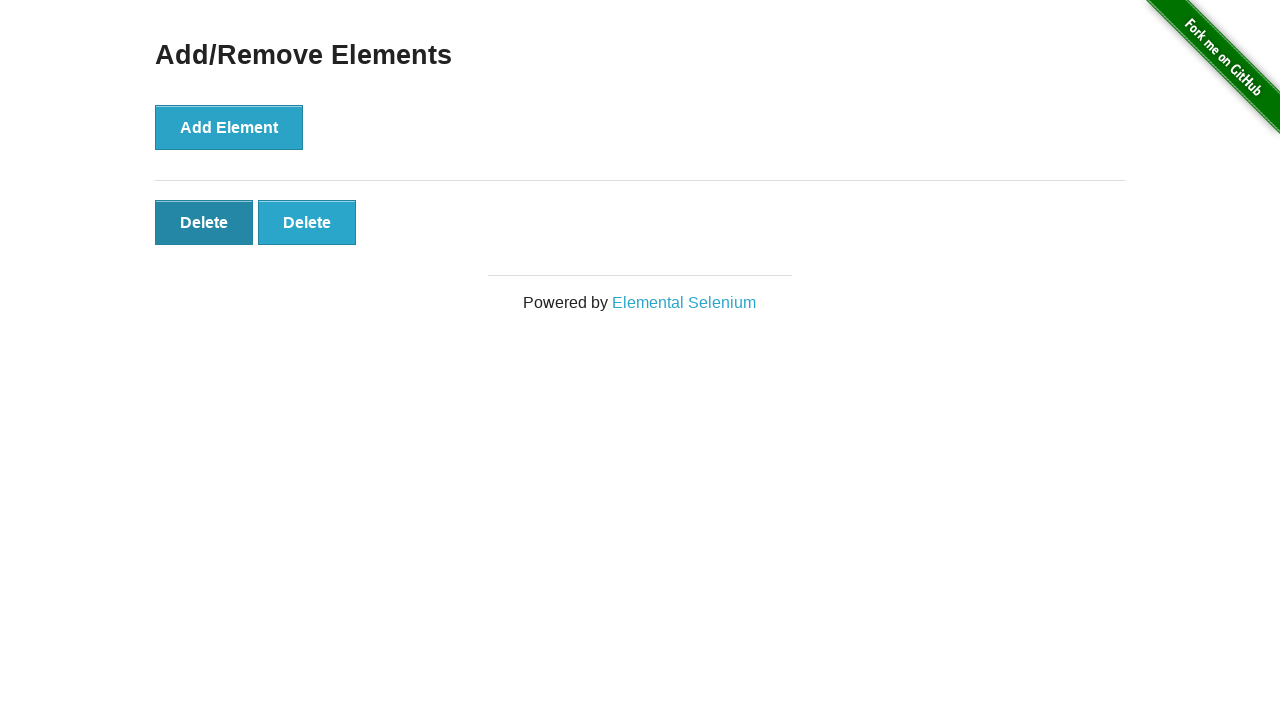

Clicked Add Element button (4th time) at (229, 127) on .example>button
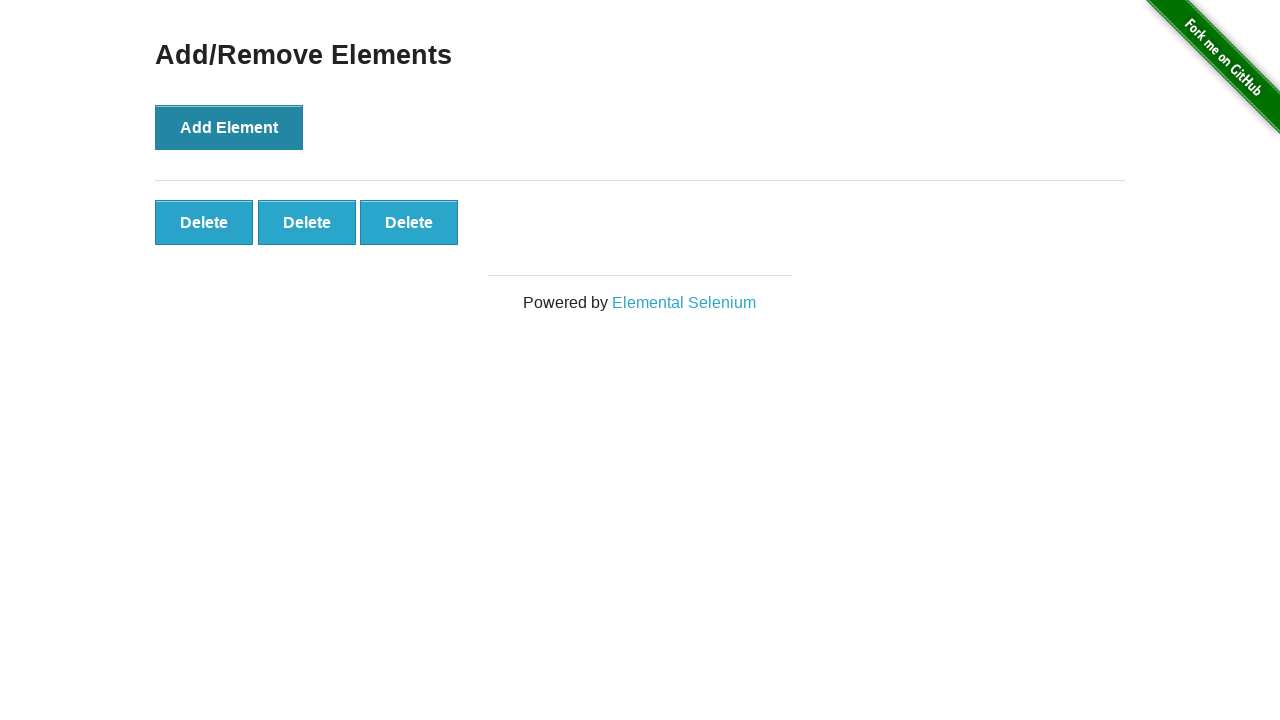

Clicked Add Element button (5th time) at (229, 127) on .example>button
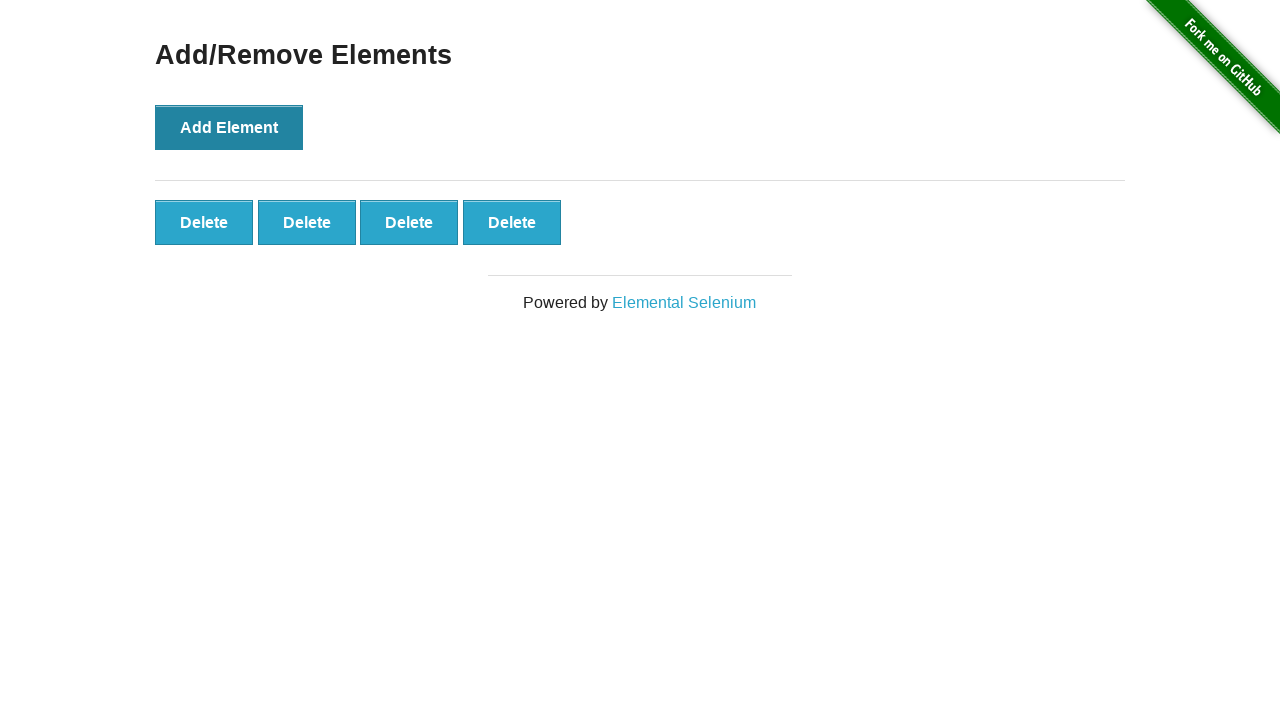

Queried for delete buttons after adding 3 more elements
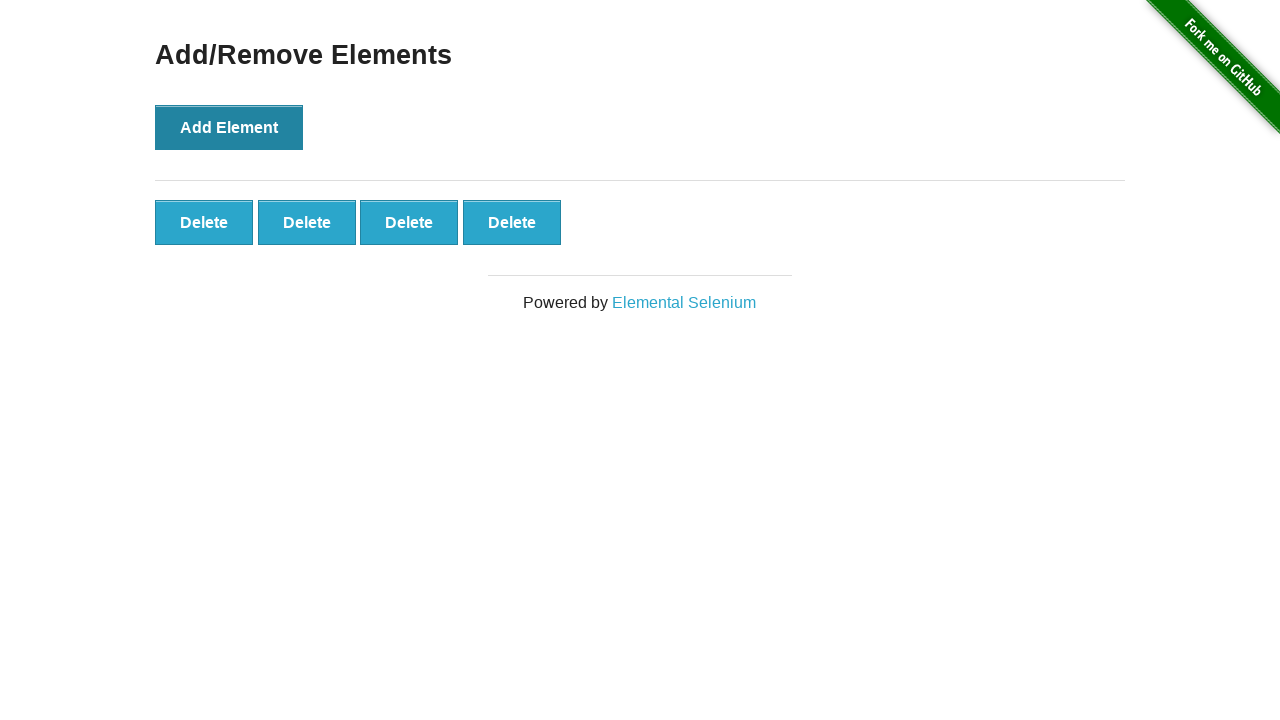

Assertion passed: 4 delete buttons exist
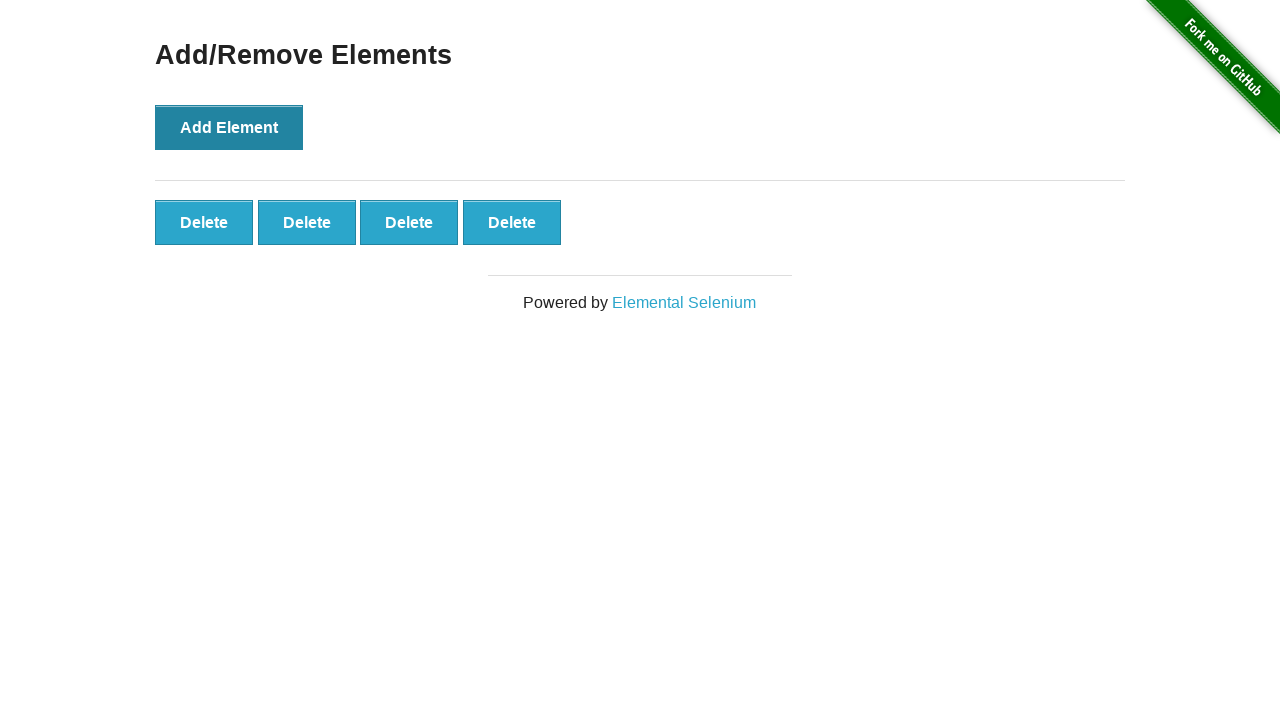

Clicked first delete button (removes 1st element) at (204, 222) on div[id='elements']>button >> nth=0
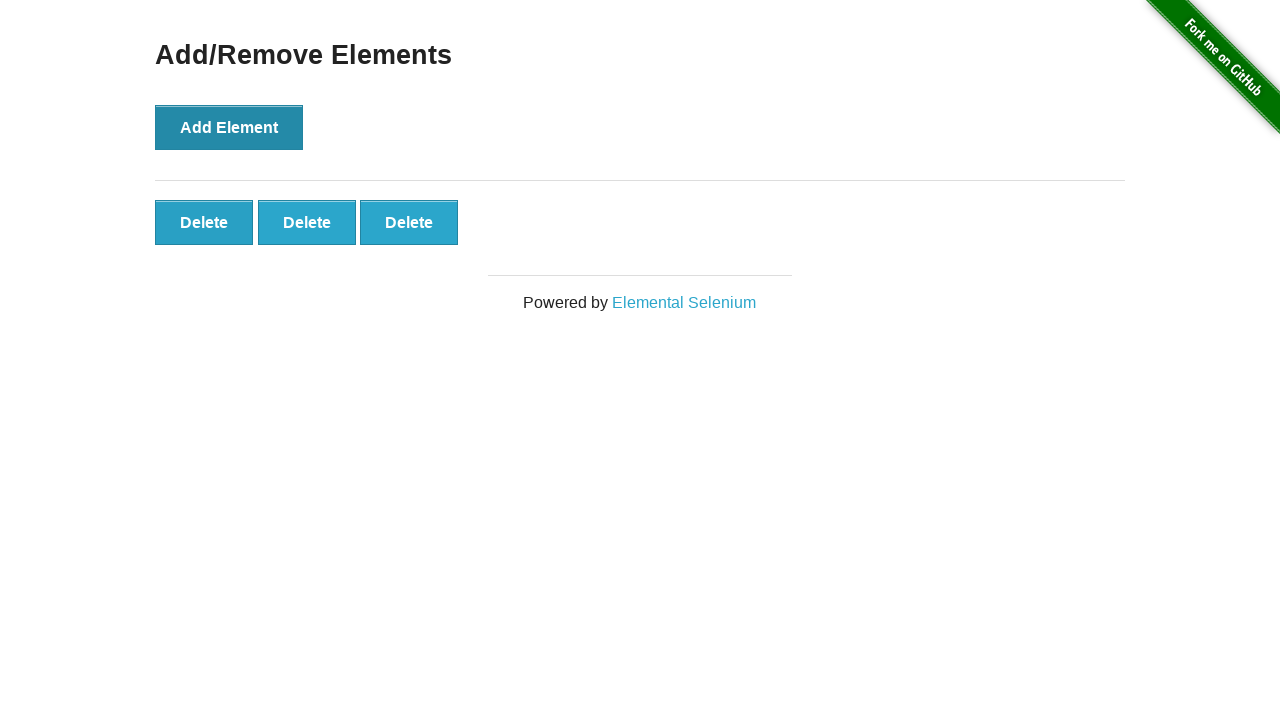

Clicked second delete button (removes another element) at (307, 222) on div[id='elements']>button >> nth=1
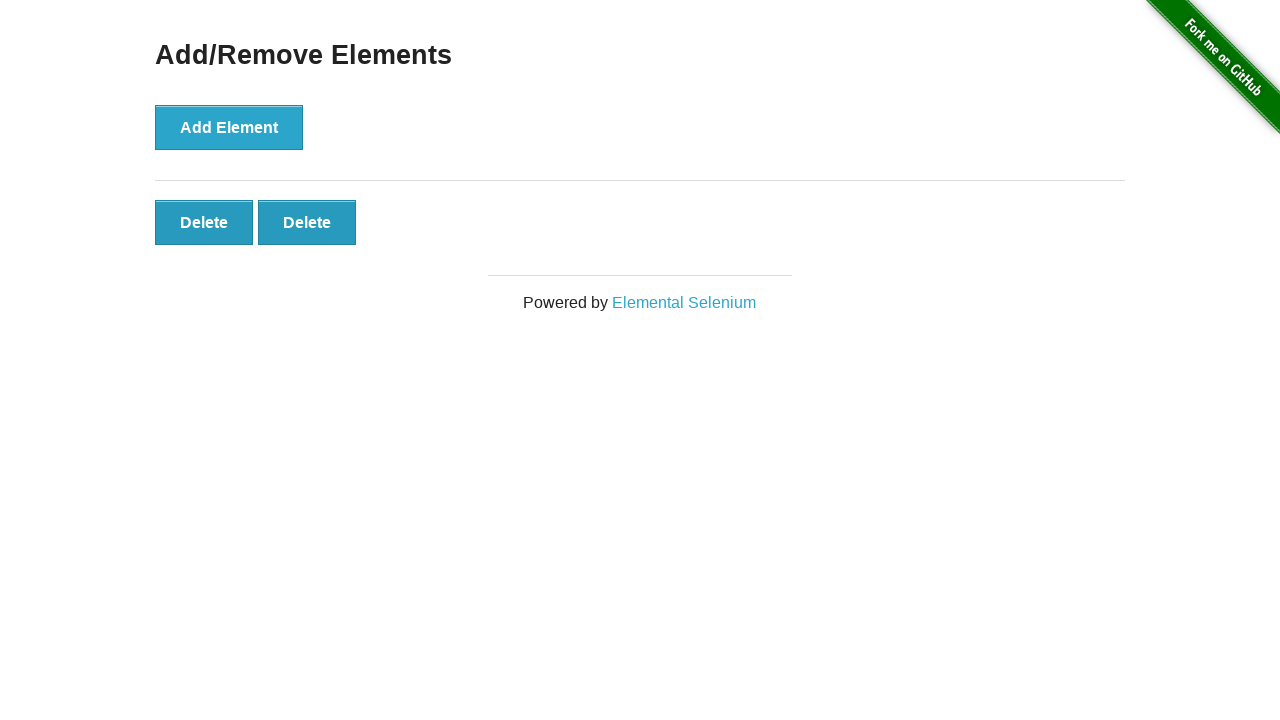

Queried for delete buttons after removing 2 elements
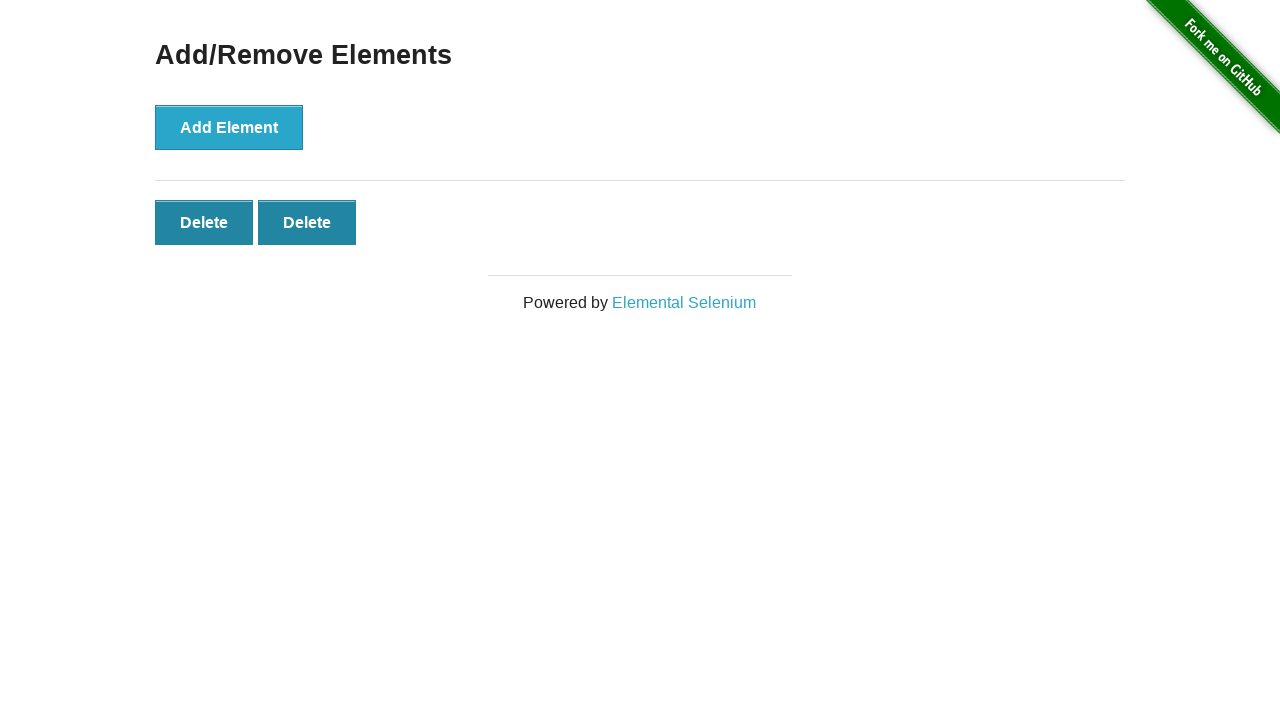

Assertion passed: 2 delete buttons remain
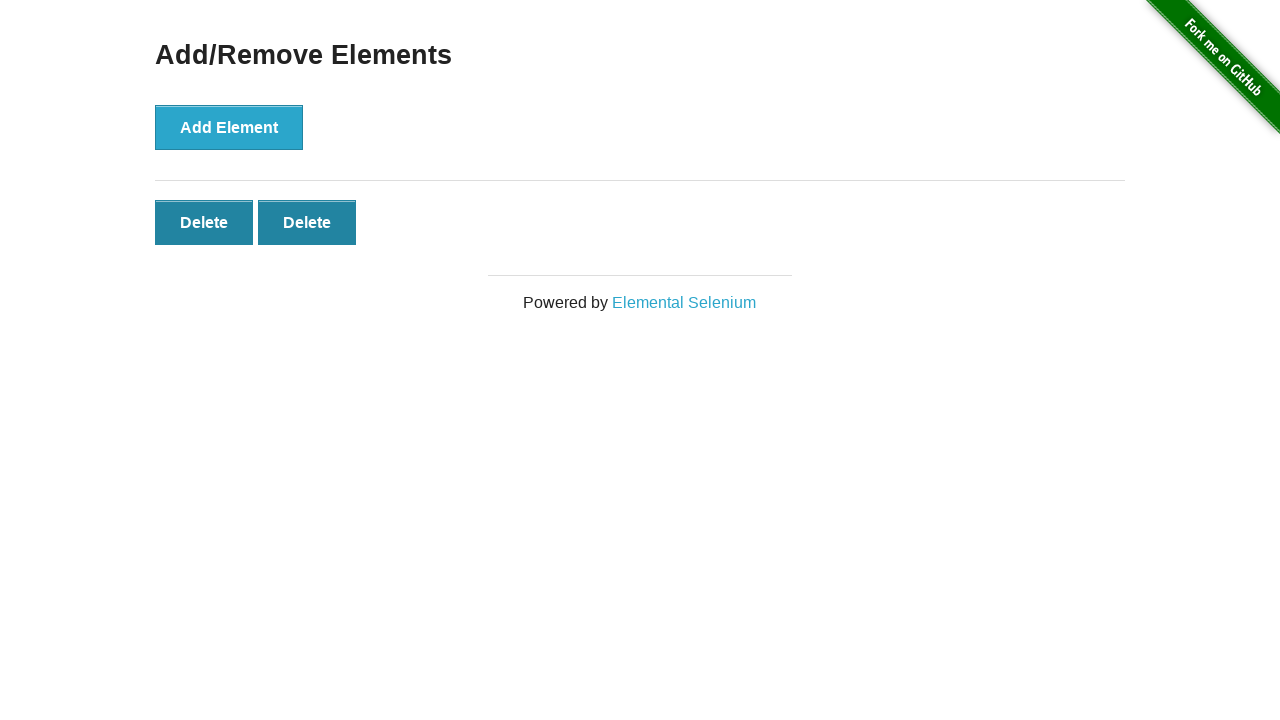

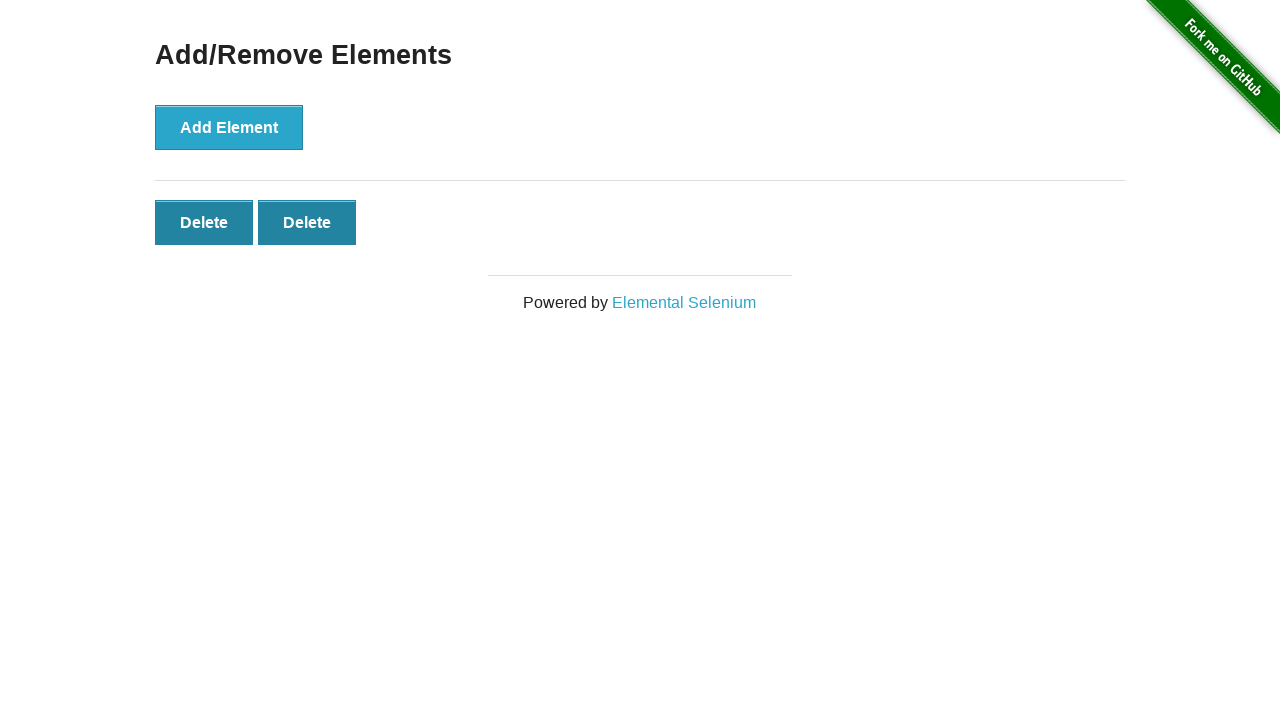